Tests window handling functionality by opening a new window, switching between windows, and interacting with elements in both parent and child windows

Starting URL: https://www.hyrtutorials.com/p/window-handles-practice.html

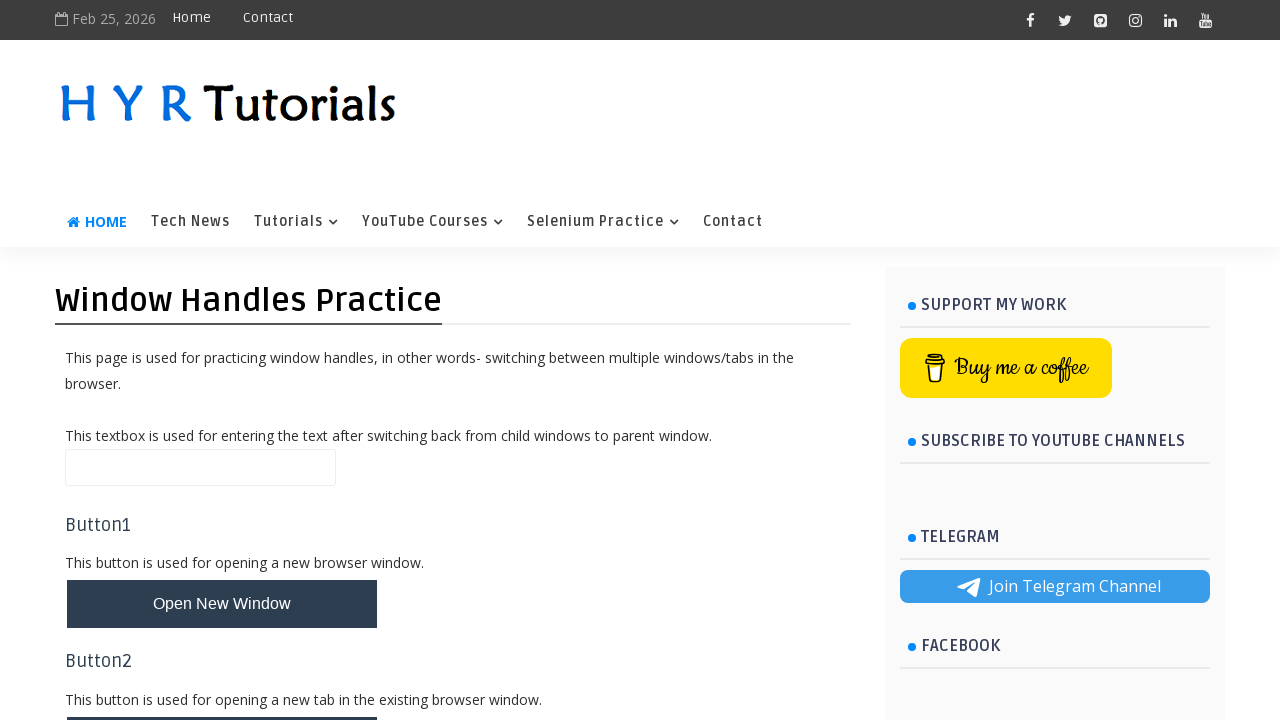

Filled parent window textbox with 'Cloud Naradha Training' on input#name
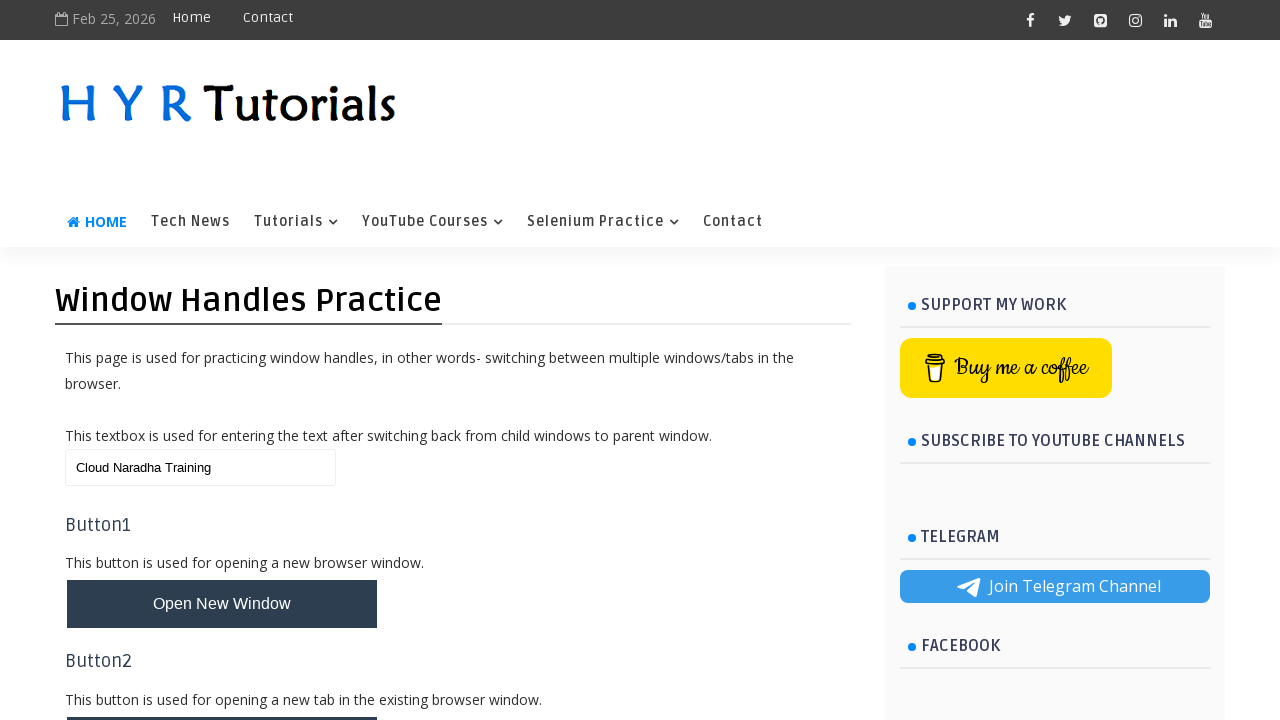

Clicked button to open new window at (222, 604) on button#newWindowBtn
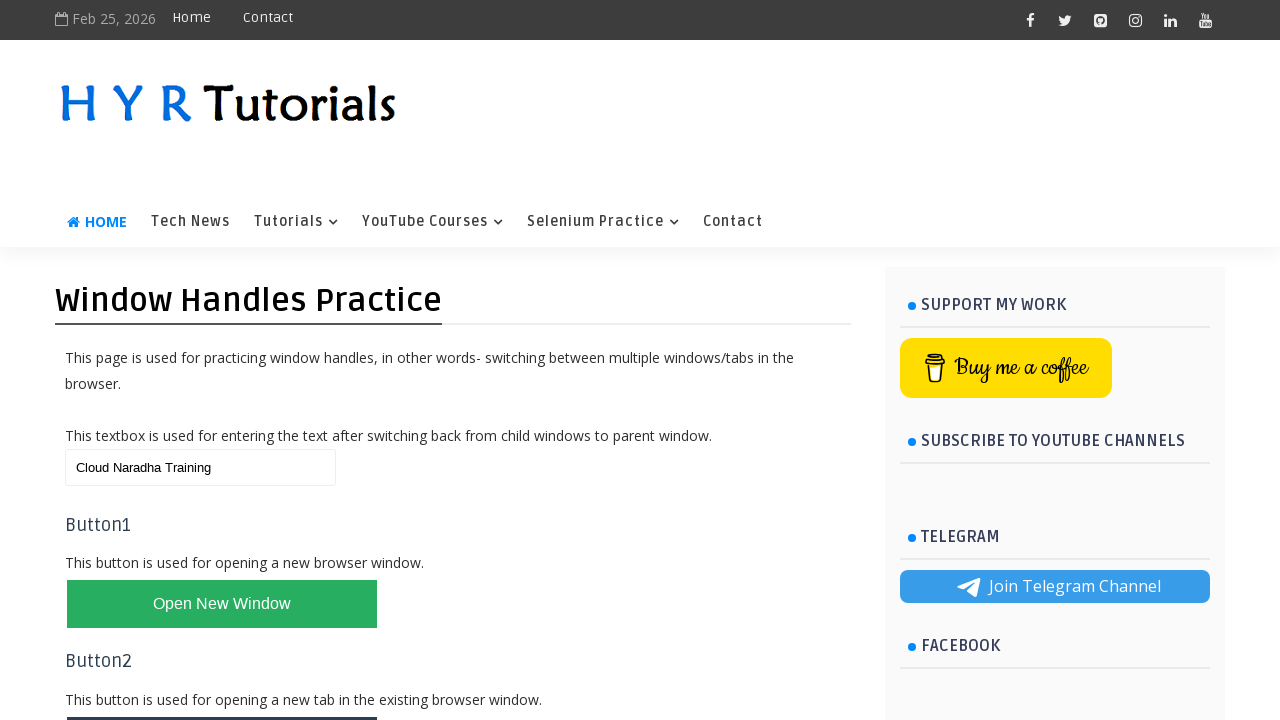

New window opened and captured
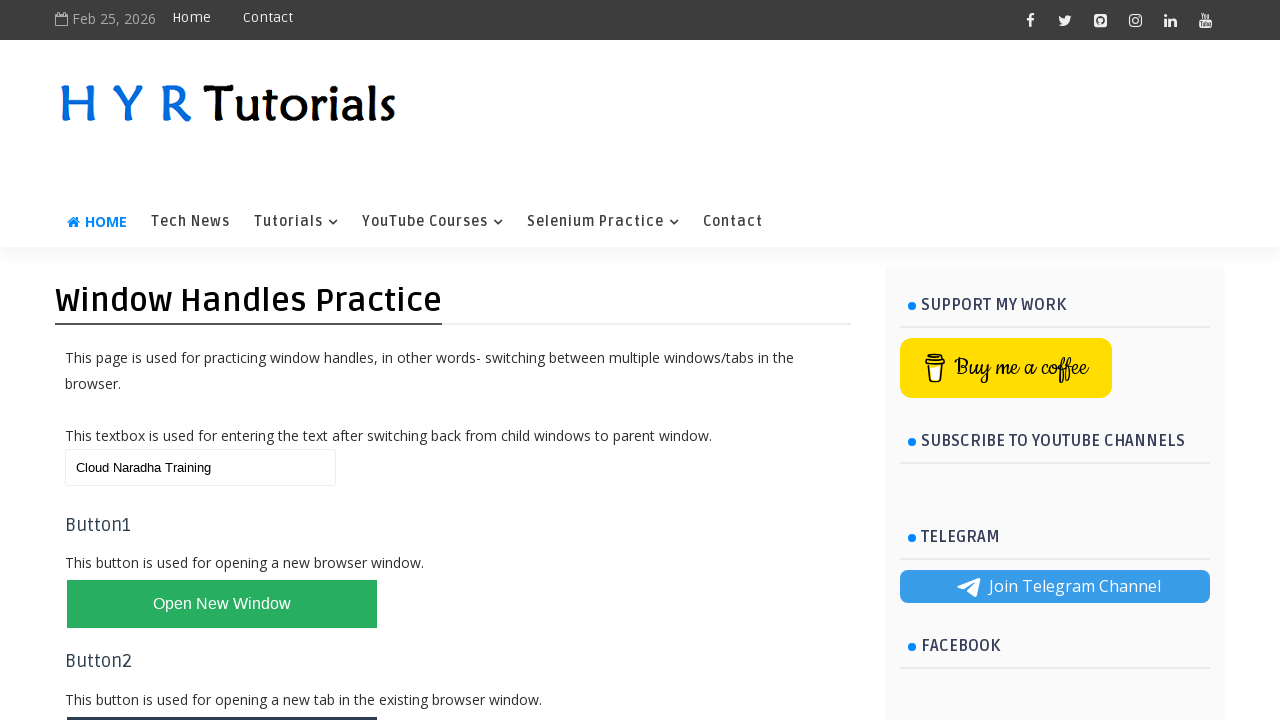

New page loaded completely
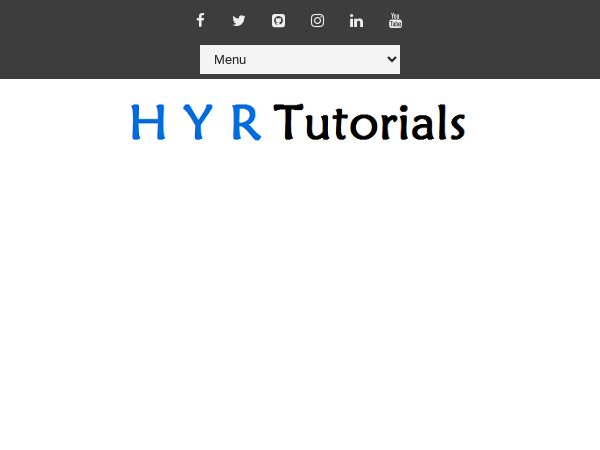

Switched back to parent window and updated textbox with 'Cloud Naradha Hyderabad' on input#name
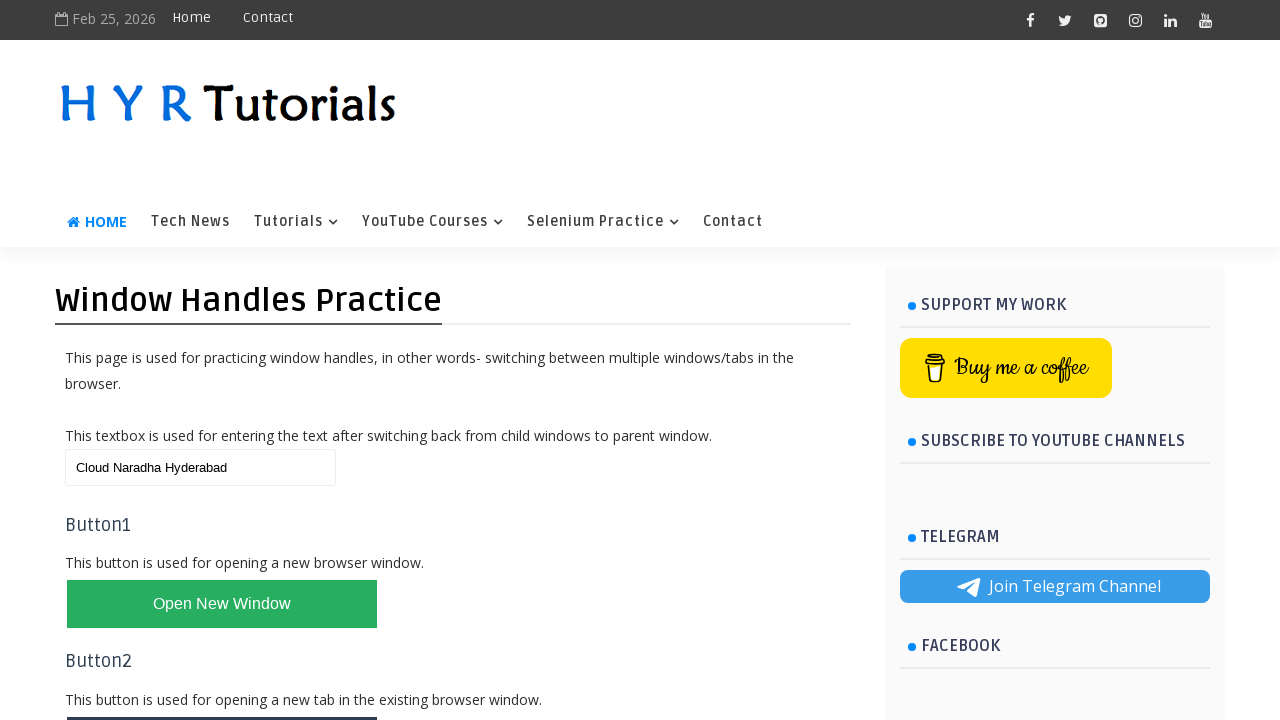

Closed the child window
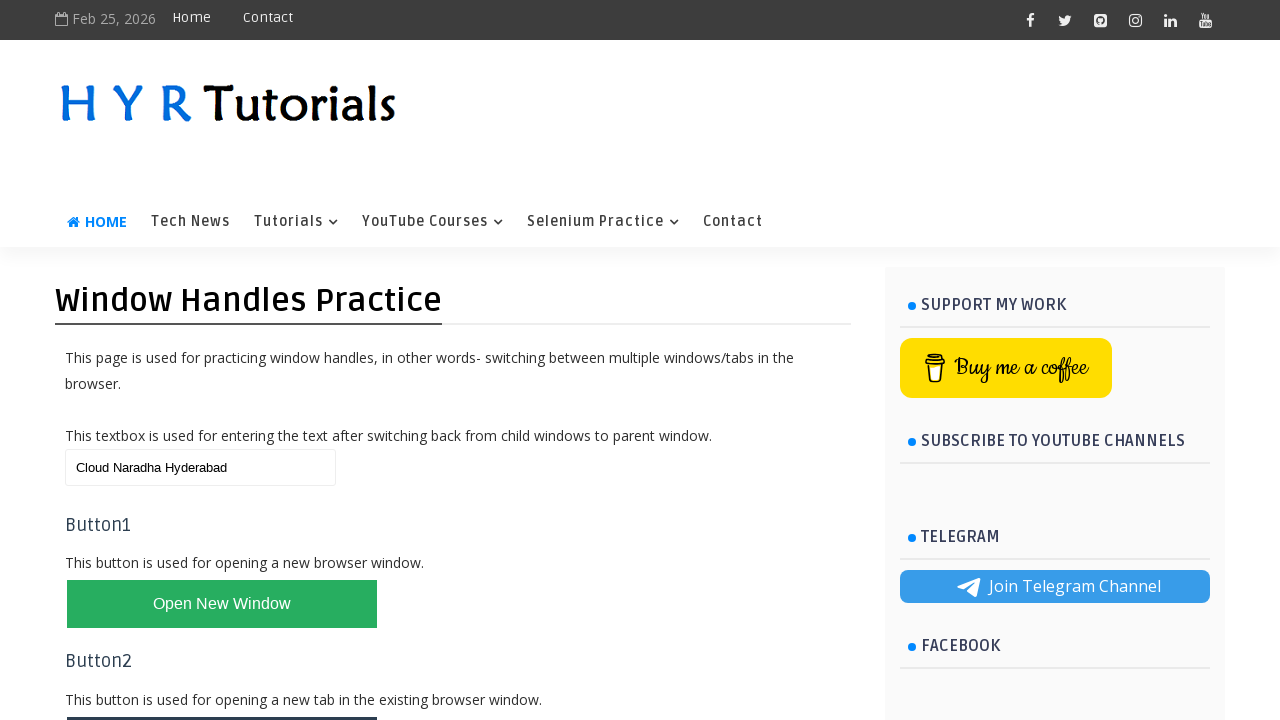

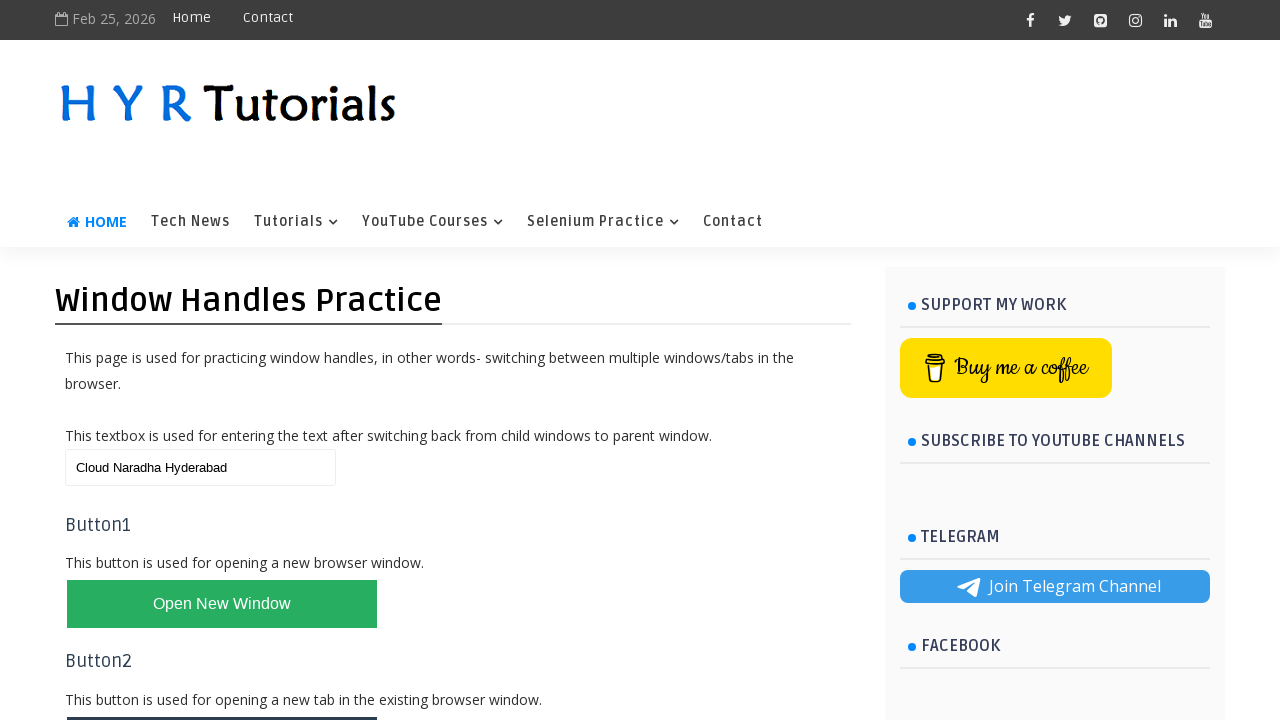